Tests scrolling to find a button hidden within a scrollable area

Starting URL: http://uitestingplayground.com/

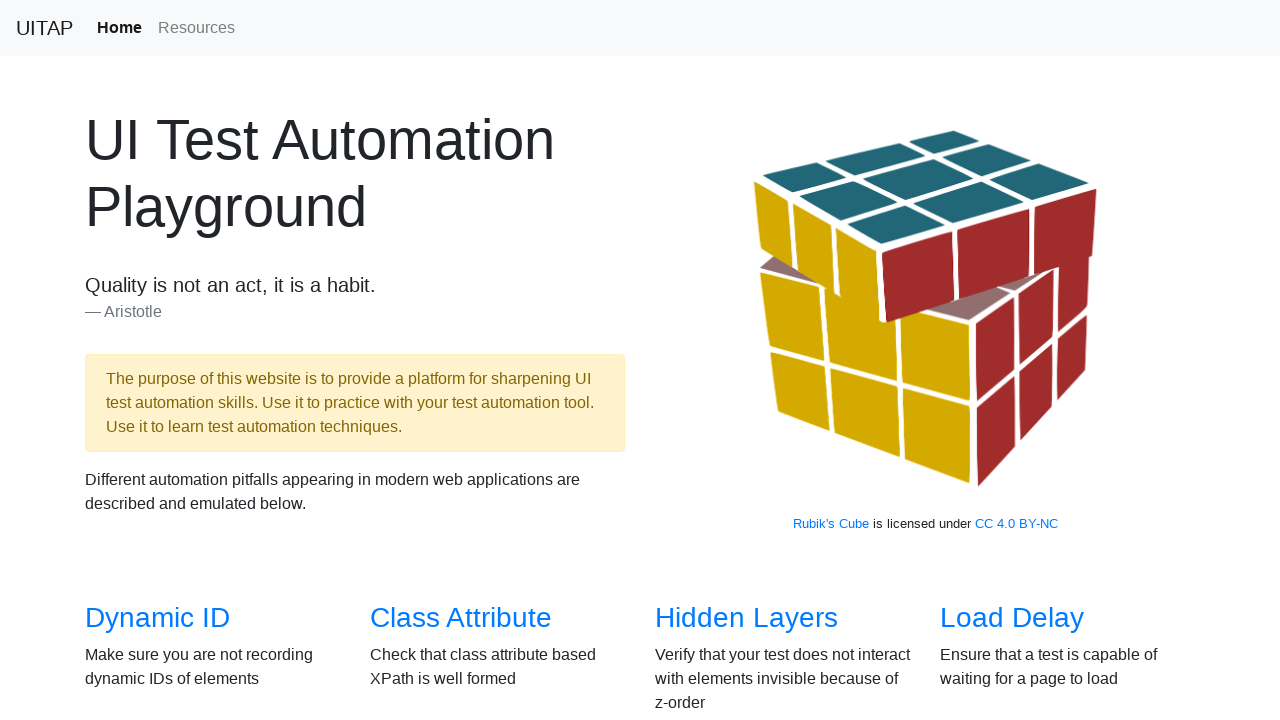

Clicked Scrollbars link to navigate to the scrollbars test page at (148, 361) on internal:role=link[name="Scrollbars"i]
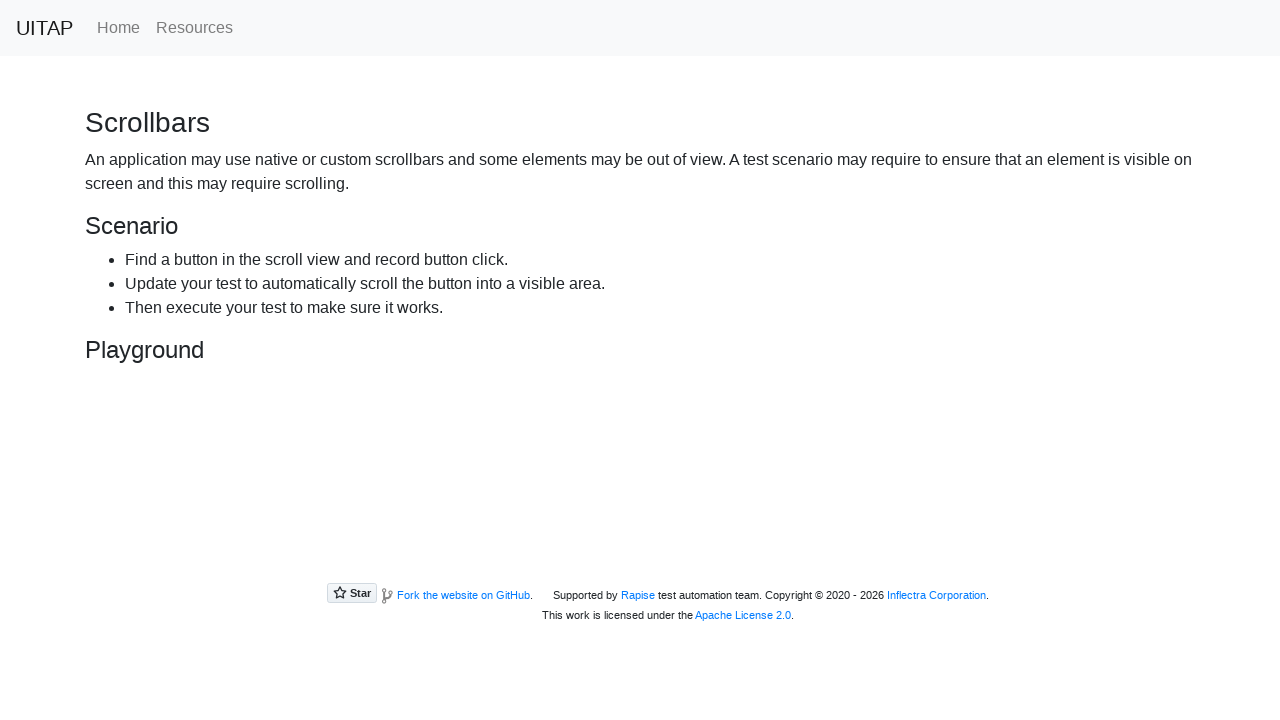

Scrolled the Hiding Button into view within the scrollable area
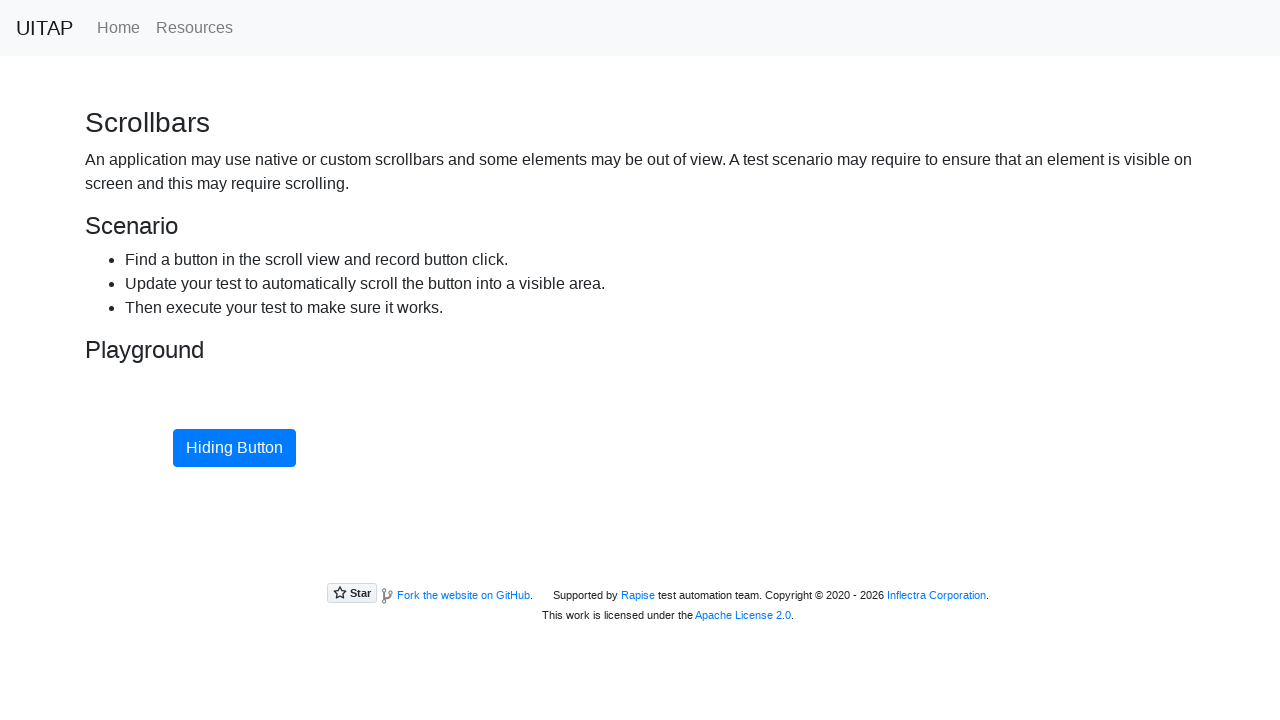

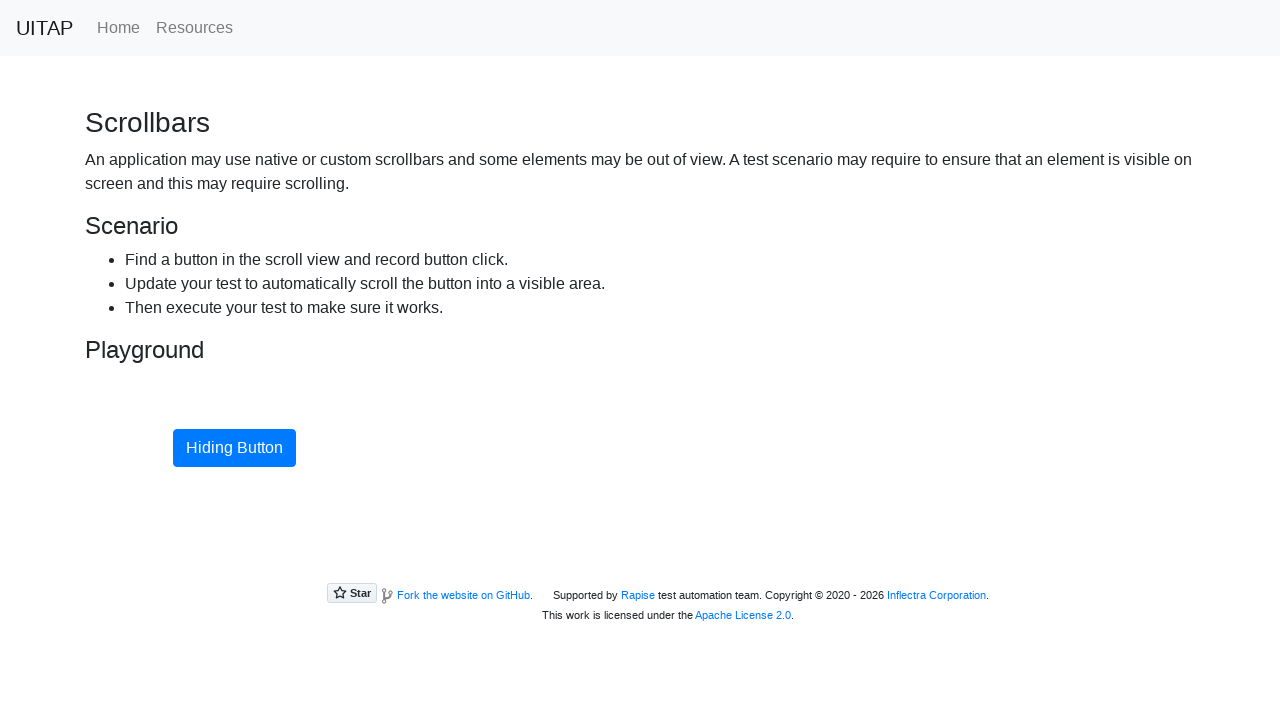